Tests right-click context menu functionality by right-clicking a button, selecting Copy option, and accepting the alert

Starting URL: https://swisnl.github.io/jQuery-contextMenu/demo.html

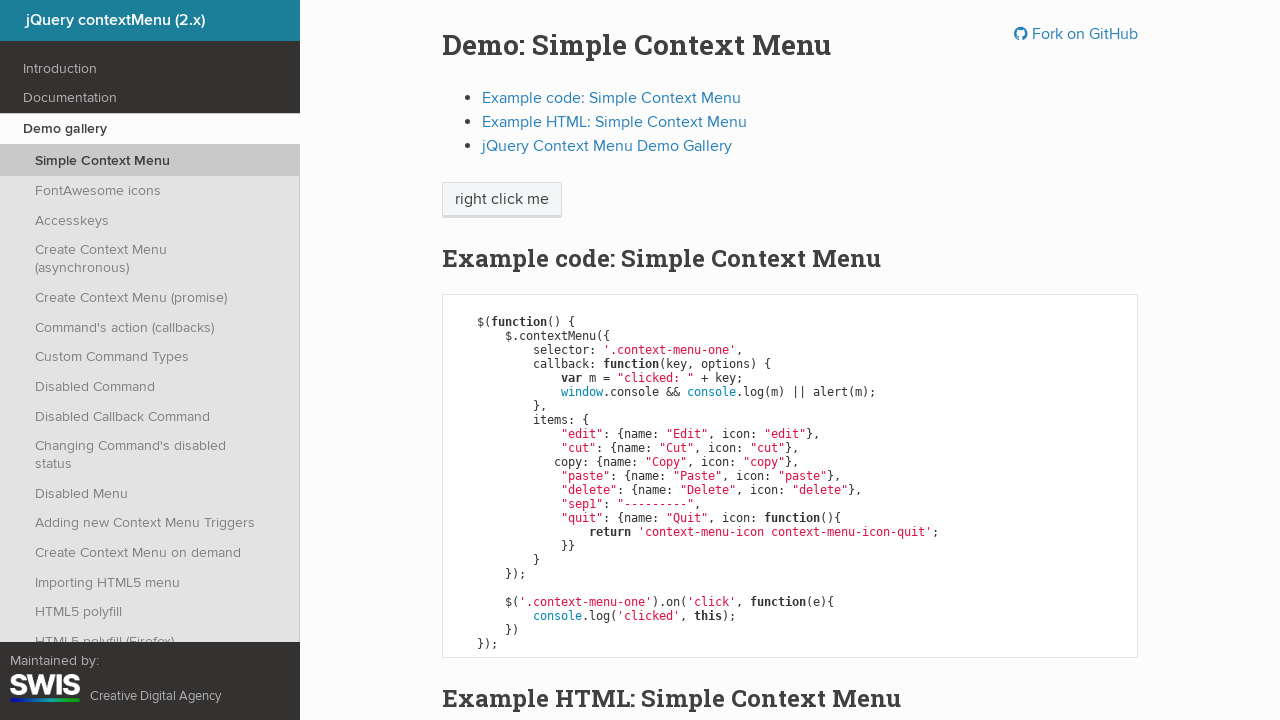

Right-clicked on 'right click me' button to open context menu at (502, 200) on //span[normalize-space()='right click me']
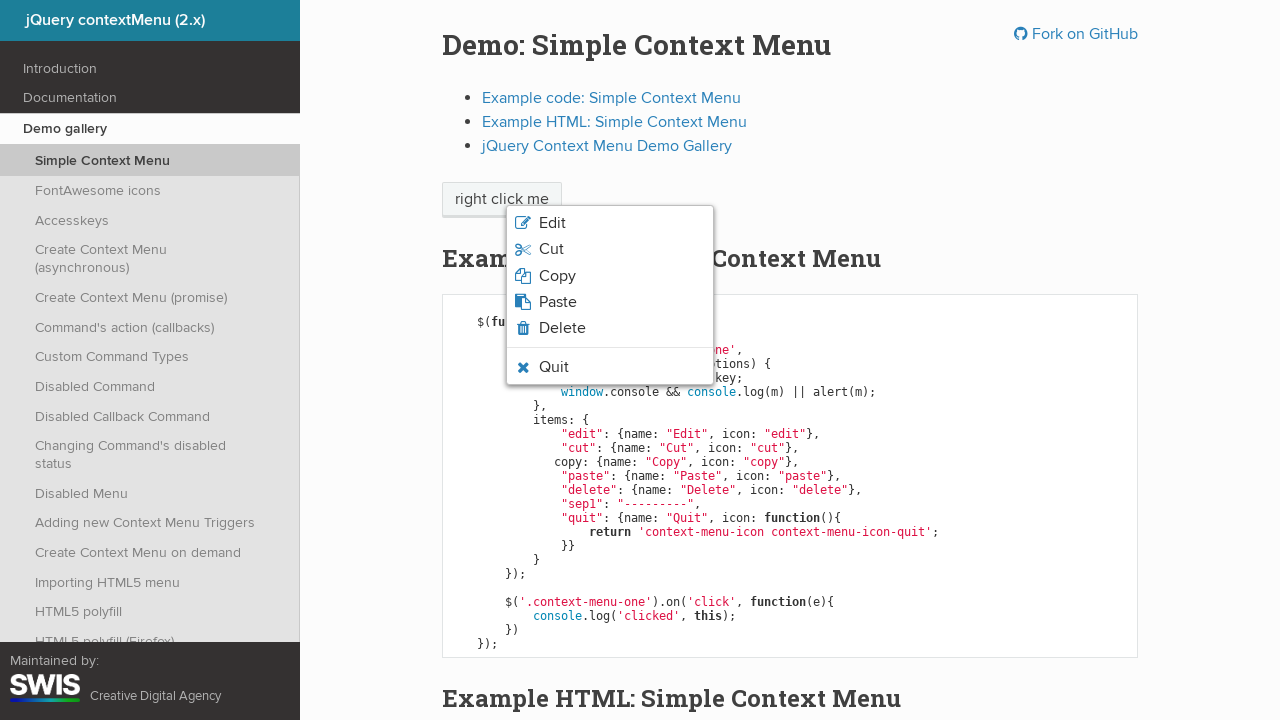

Clicked 'Copy' option in context menu at (557, 276) on xpath=//span[normalize-space()='Copy']
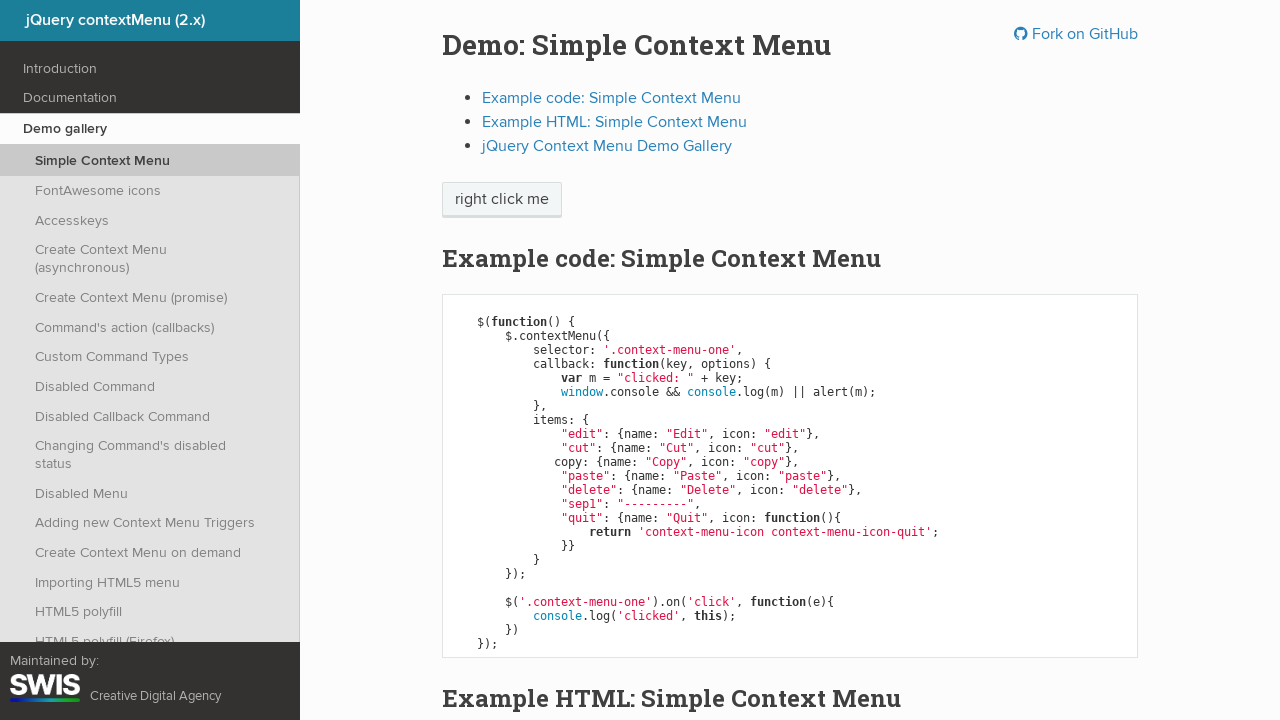

Set up dialog handler to accept alert
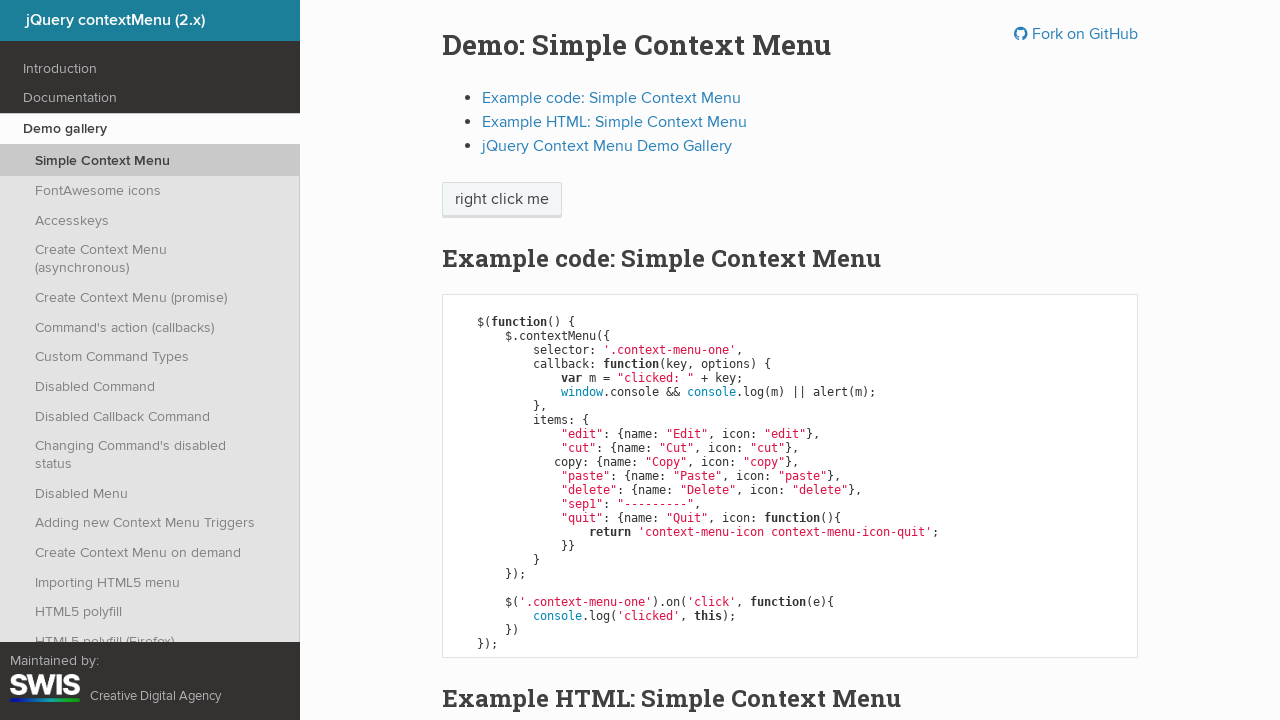

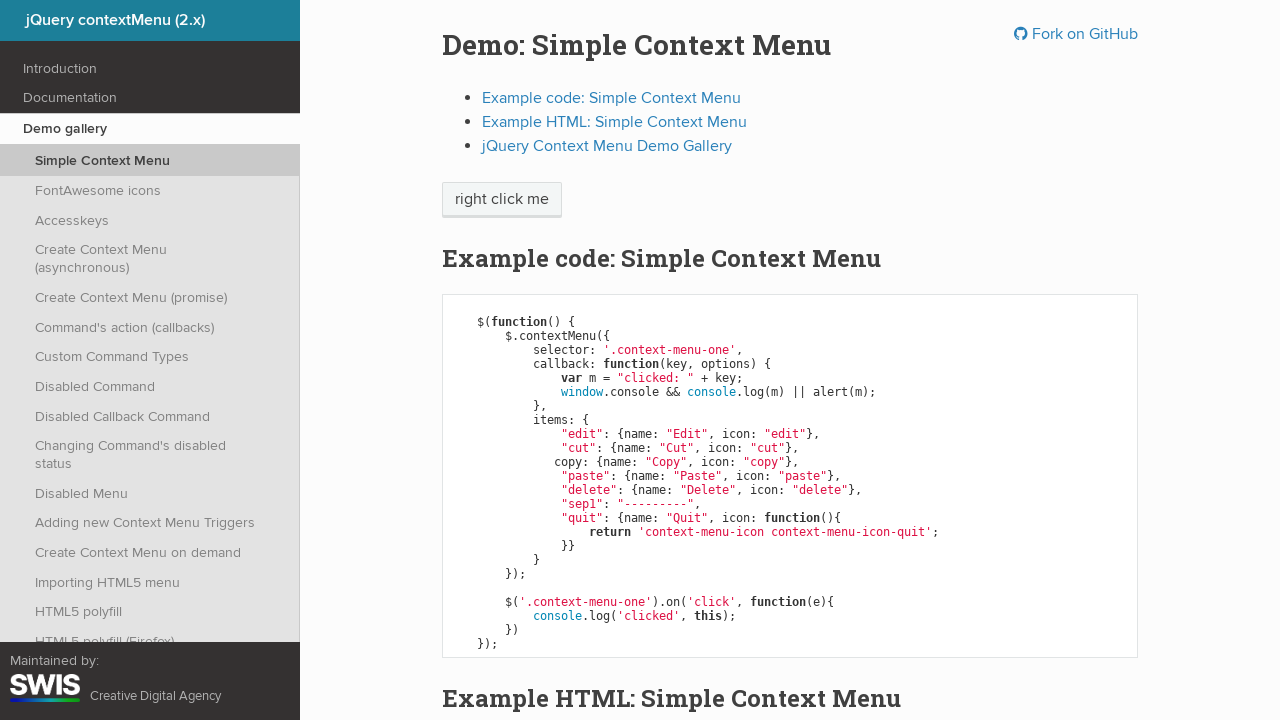